Tests the DemoQA text box form by navigating to the Elements section, filling out a form with name, email, and address fields, then verifying the submitted data is displayed correctly.

Starting URL: https://demoqa.com

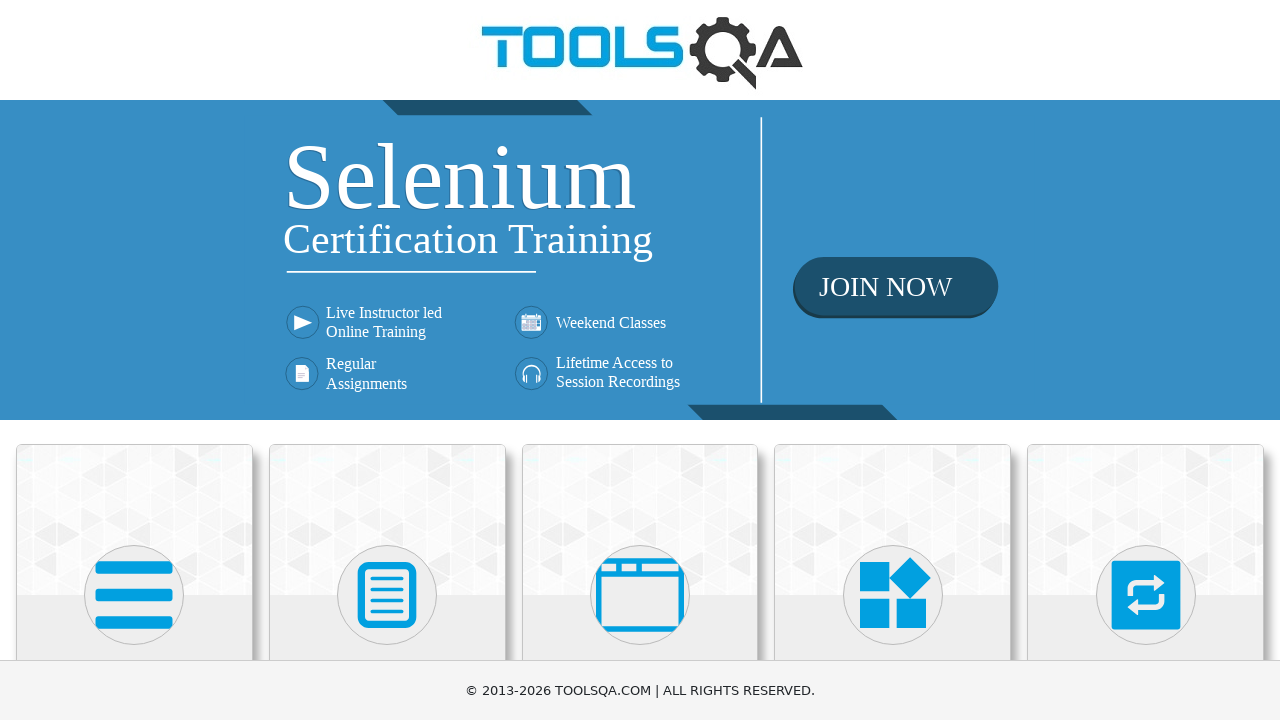

Scrolled Elements card into view
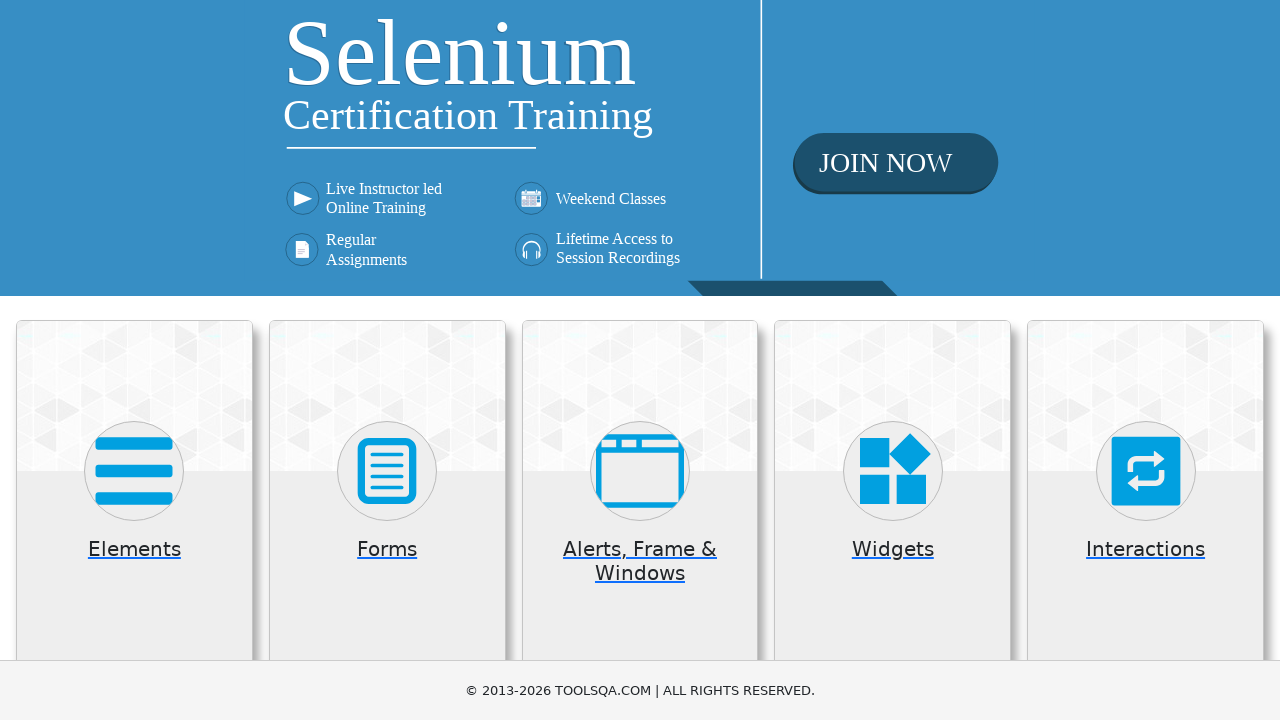

Clicked on Elements card to navigate to Elements section at (134, 520) on div.card.mt-4.top-card >> nth=0
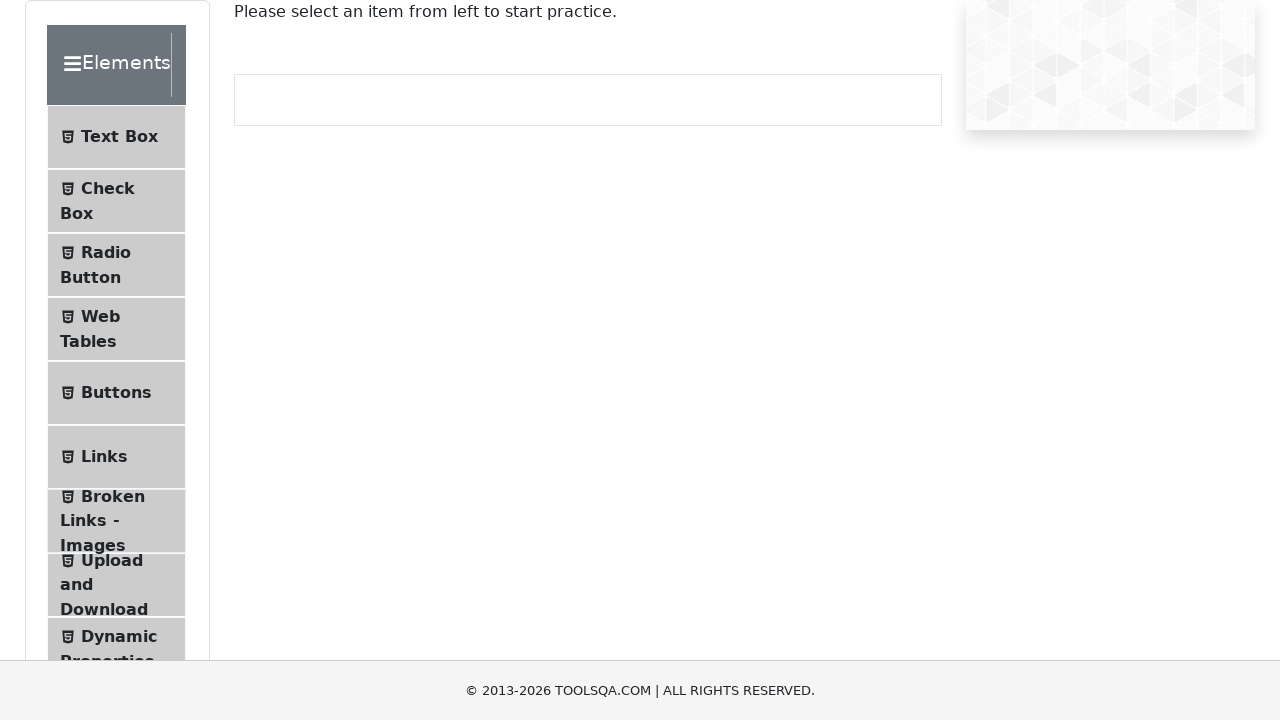

Scrolled Text Box menu item into view
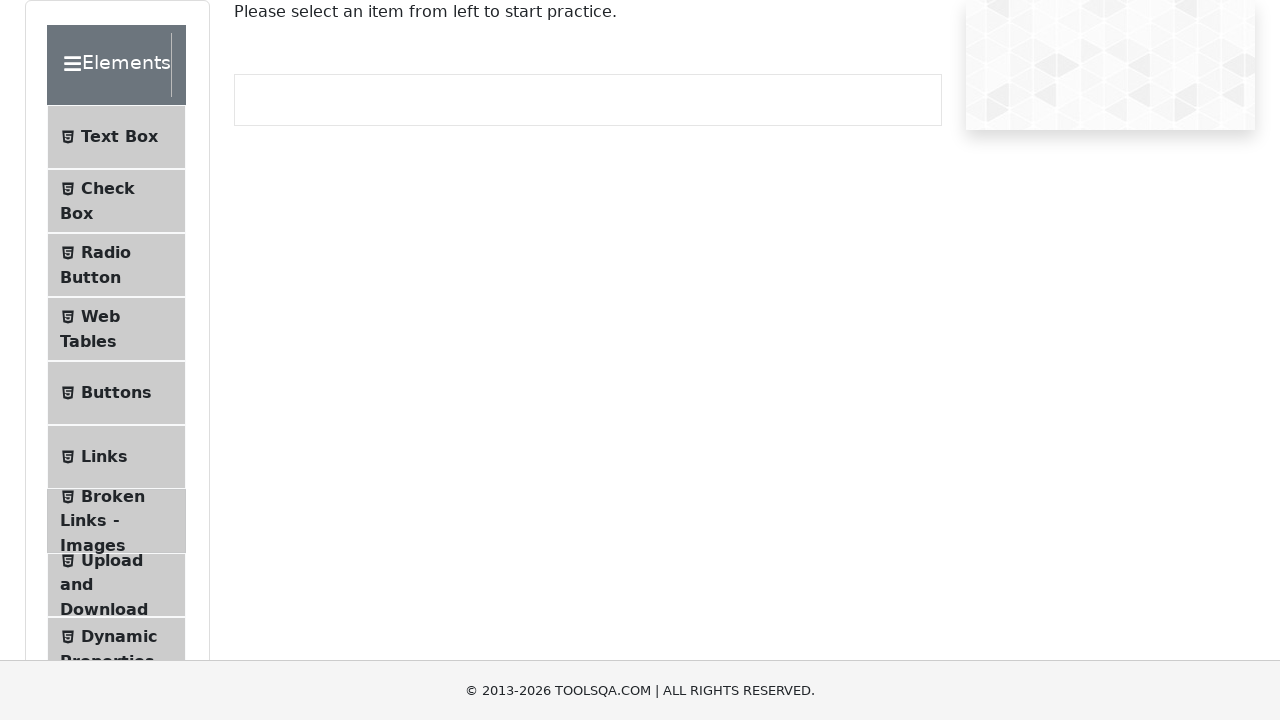

Clicked on Text Box menu item at (116, 137) on div.element-list.collapse.show li#item-0
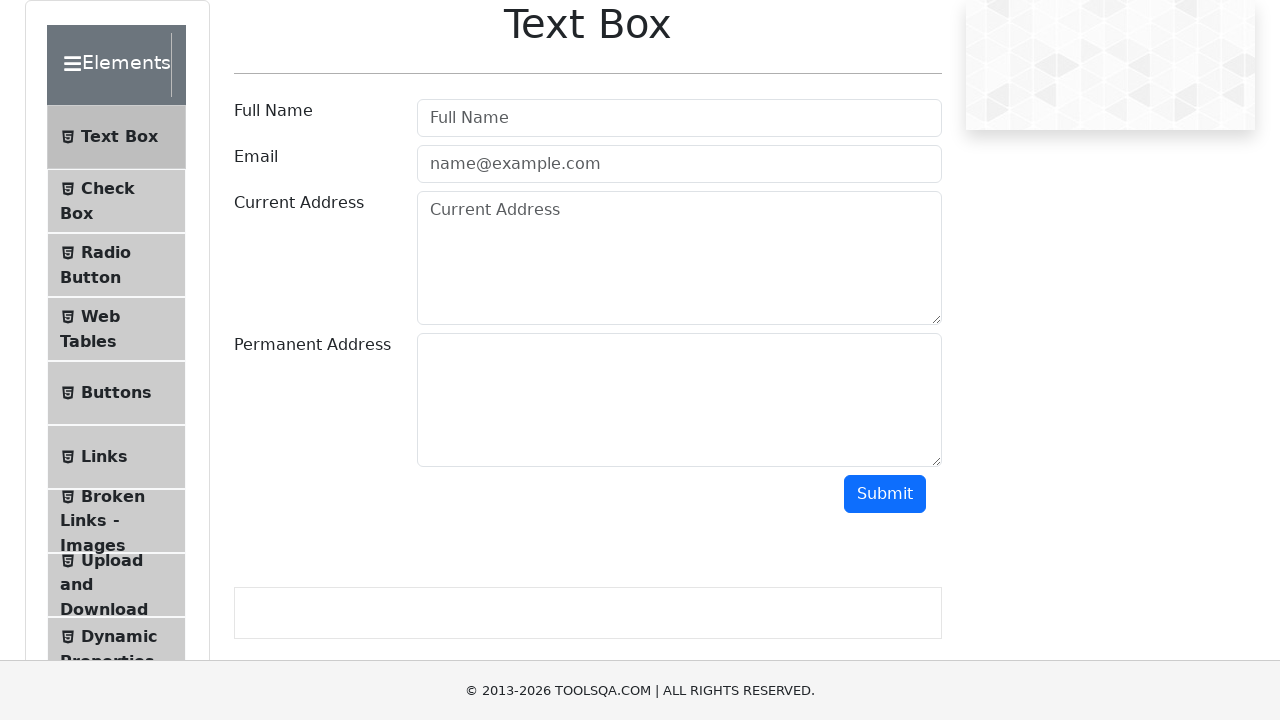

Filled Full Name field with 'Jane Doe' on input[placeholder='Full Name']
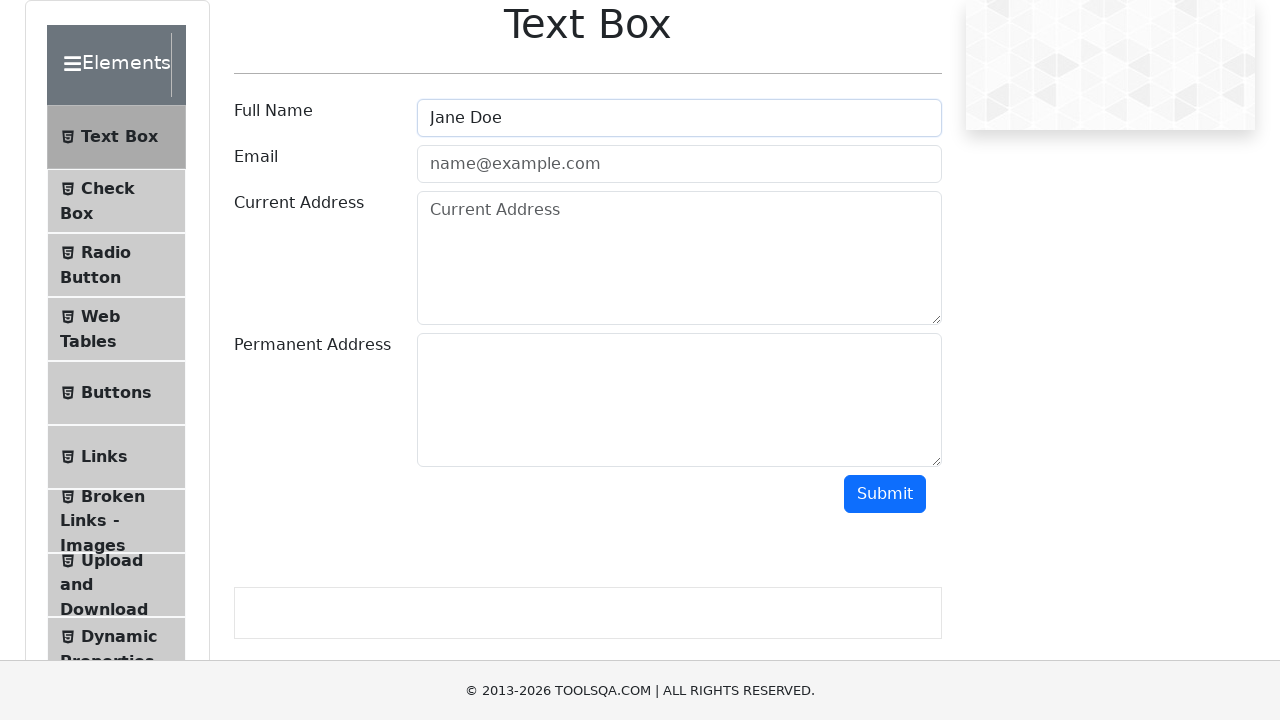

Filled Email field with 'janedoe@yahoo.com' on input#userEmail
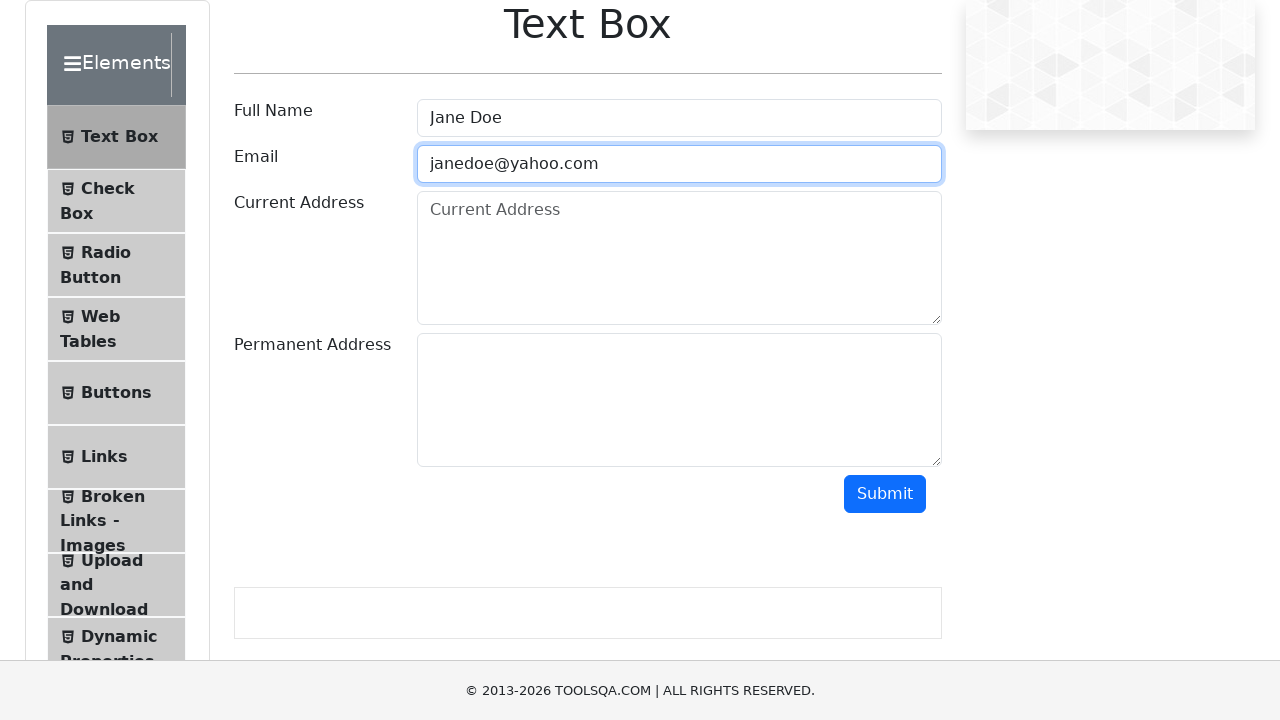

Filled Current Address field with 'Pushkin's street, Kolotushkin's house' on textarea#currentAddress
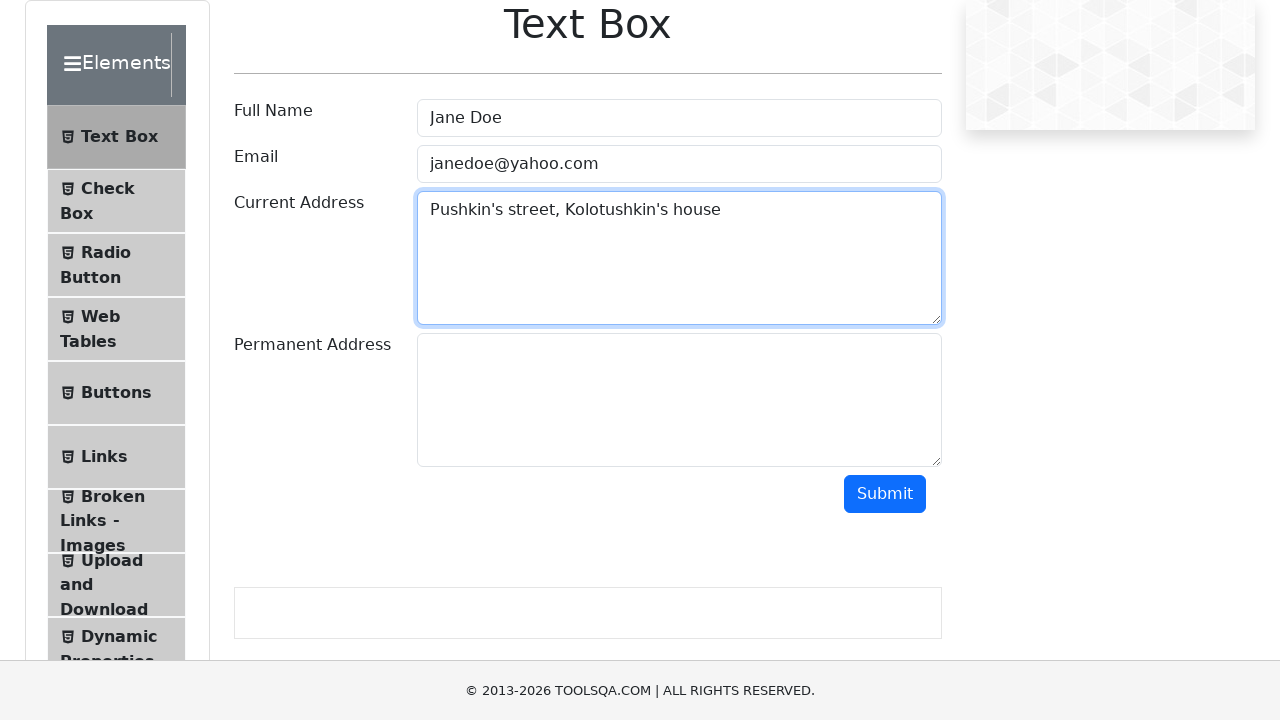

Filled Permanent Address field with 'Same as current' on textarea#permanentAddress
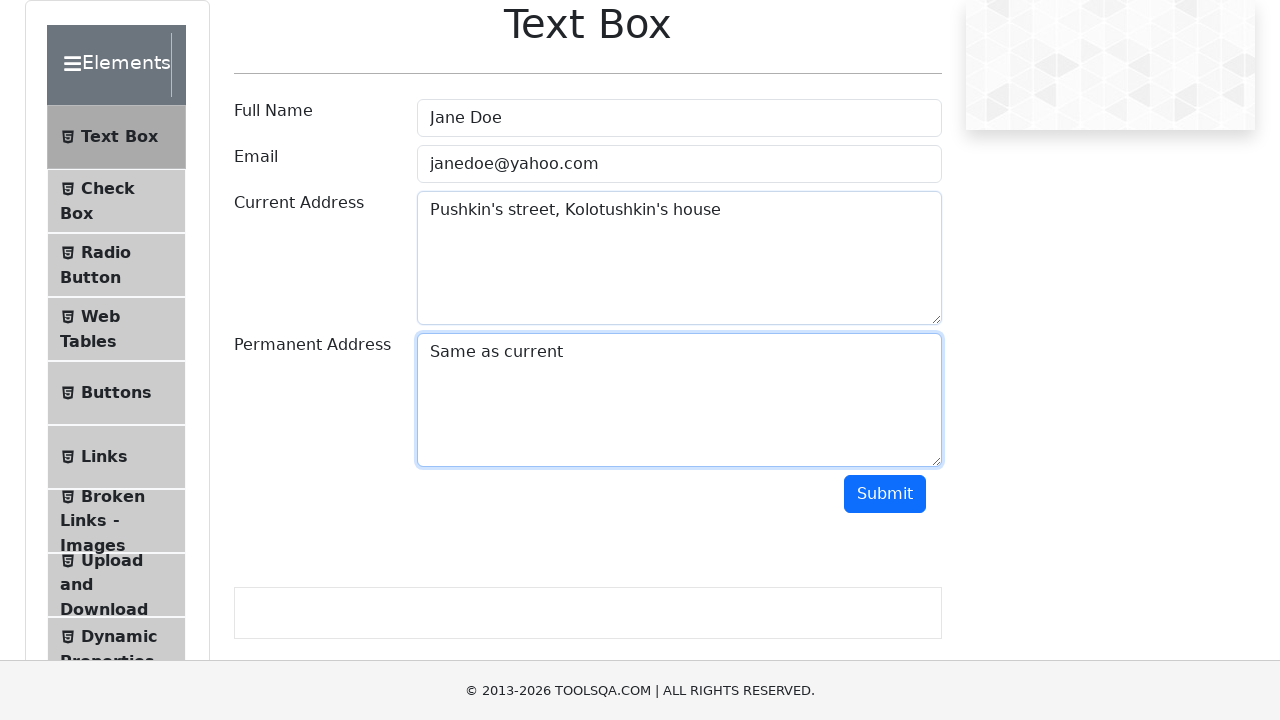

Scrolled Submit button into view
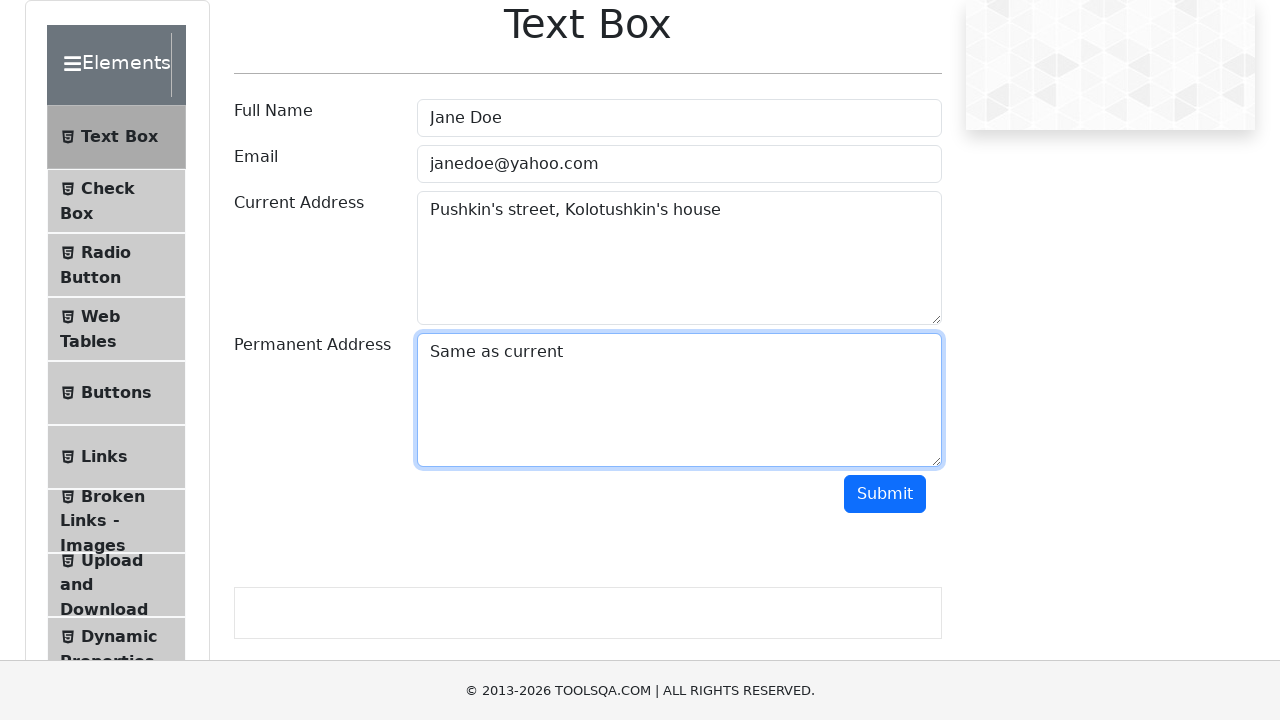

Clicked Submit button to submit the form at (885, 494) on button#submit
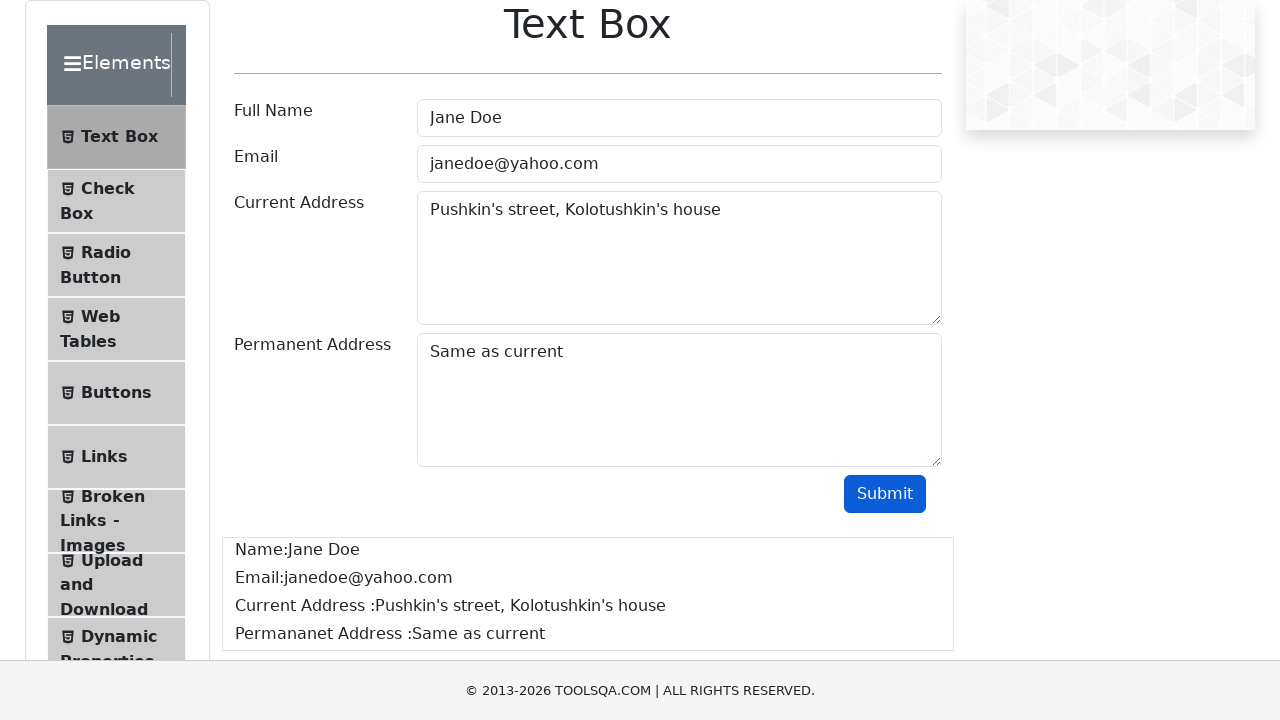

Form submission completed and results displayed
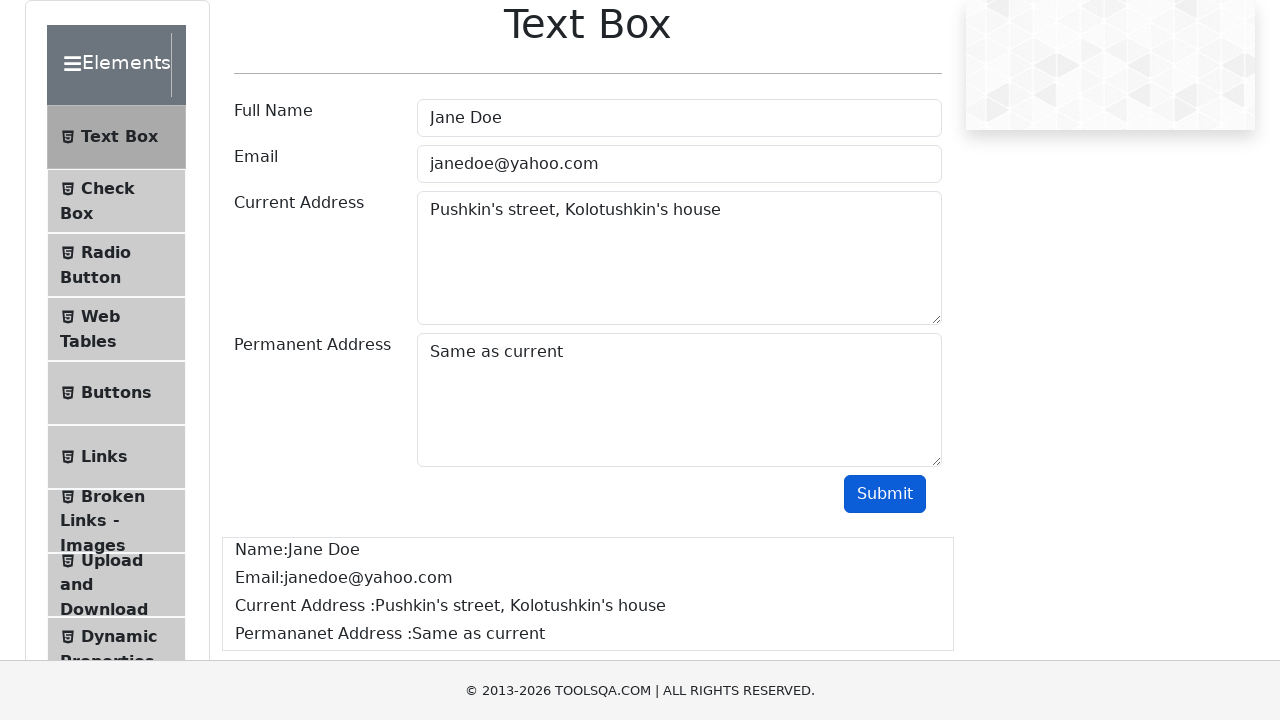

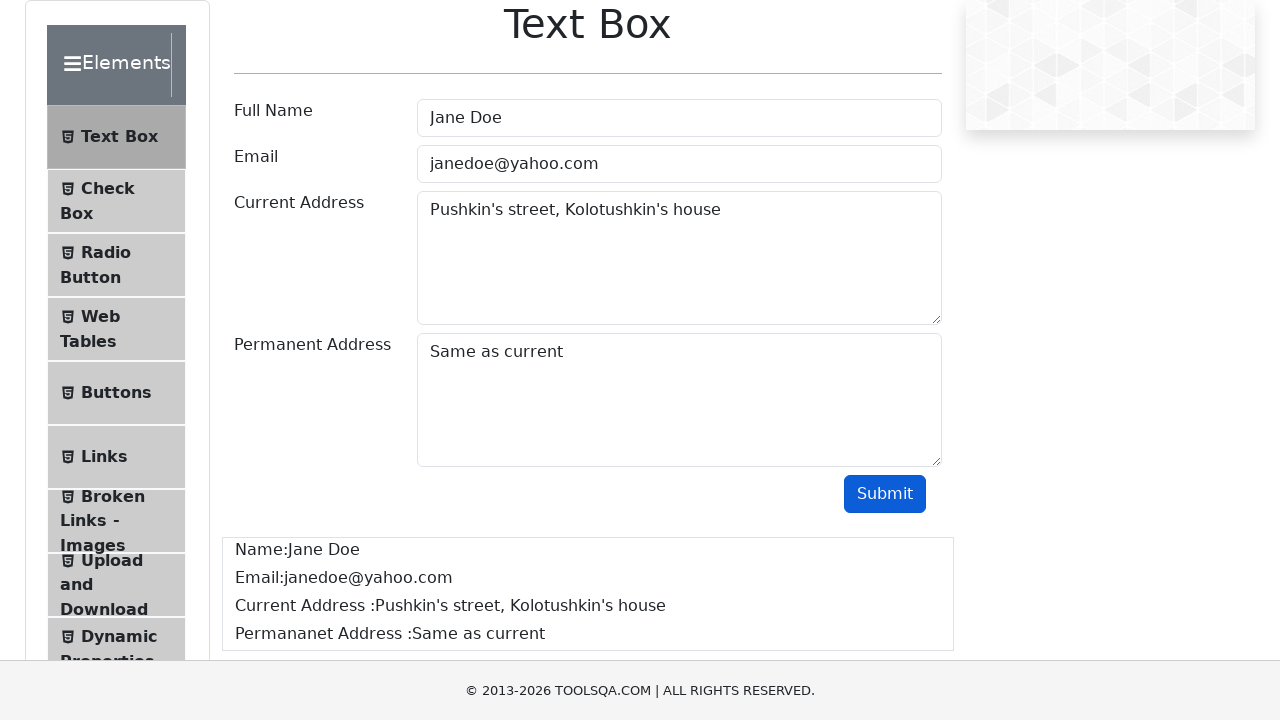